Navigates to the Korean court auction website

Starting URL: https://www.courtauction.go.kr/

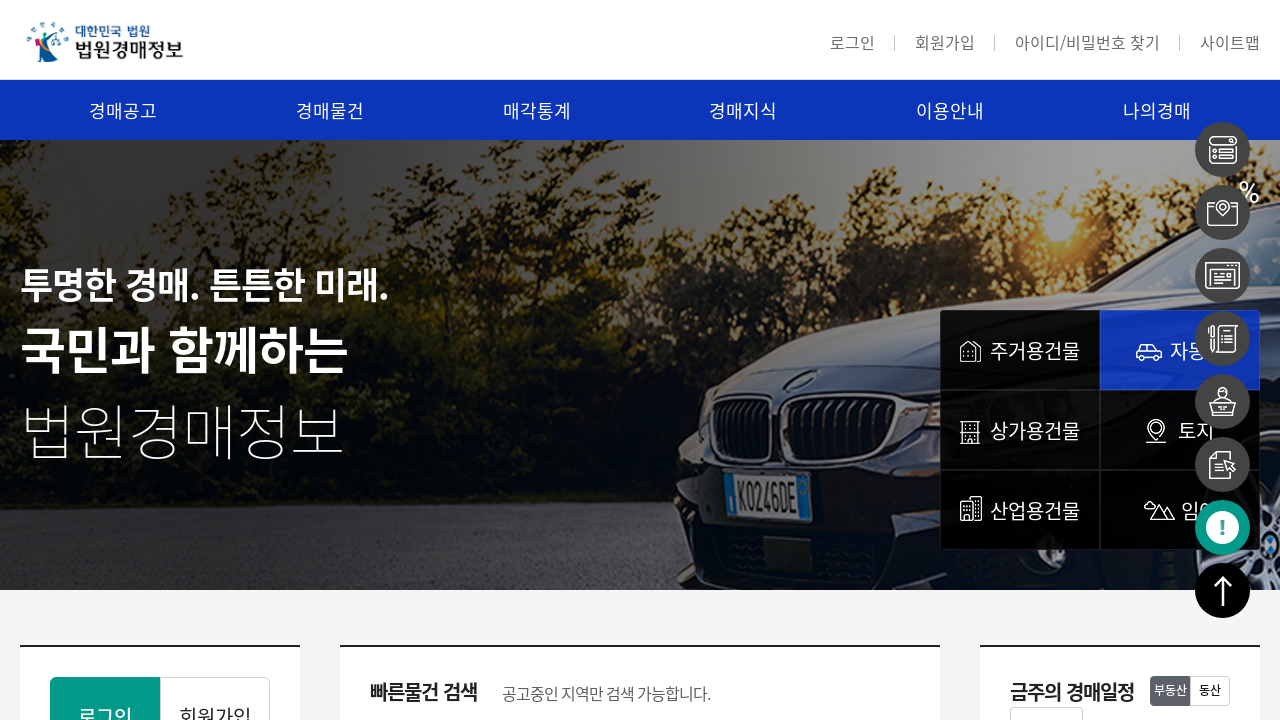

Navigated to Korean court auction website (https://www.courtauction.go.kr/)
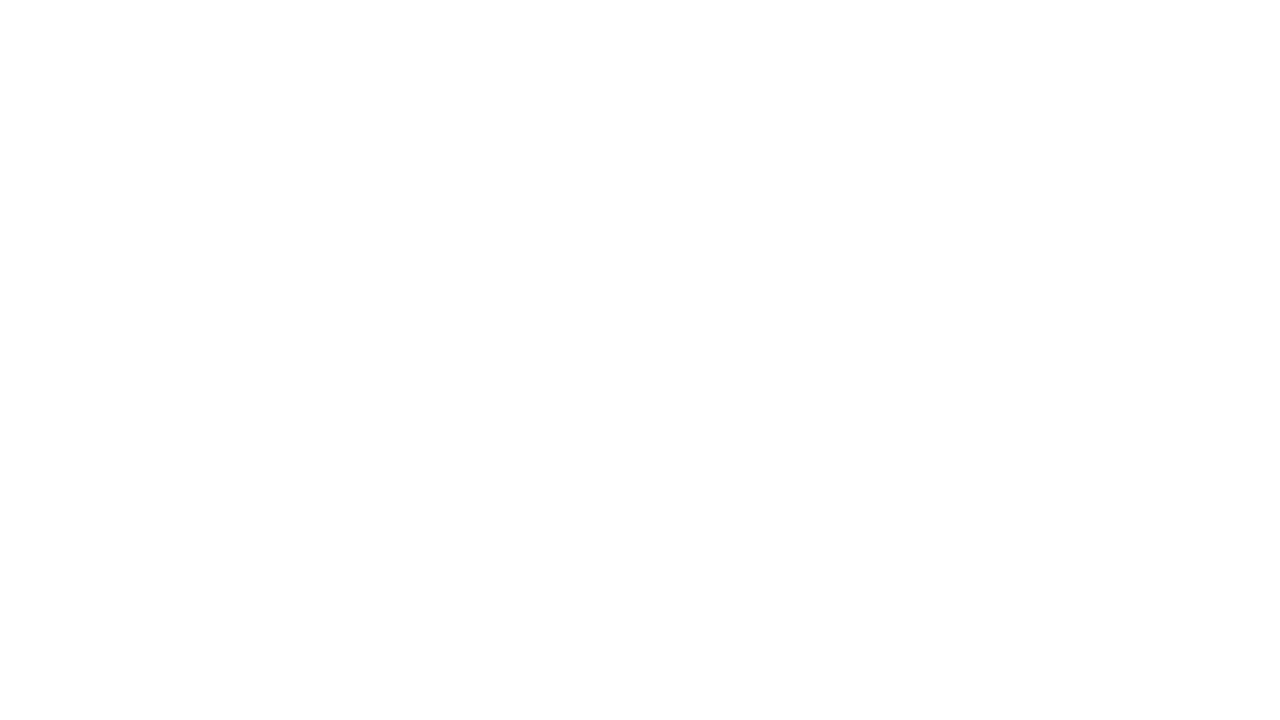

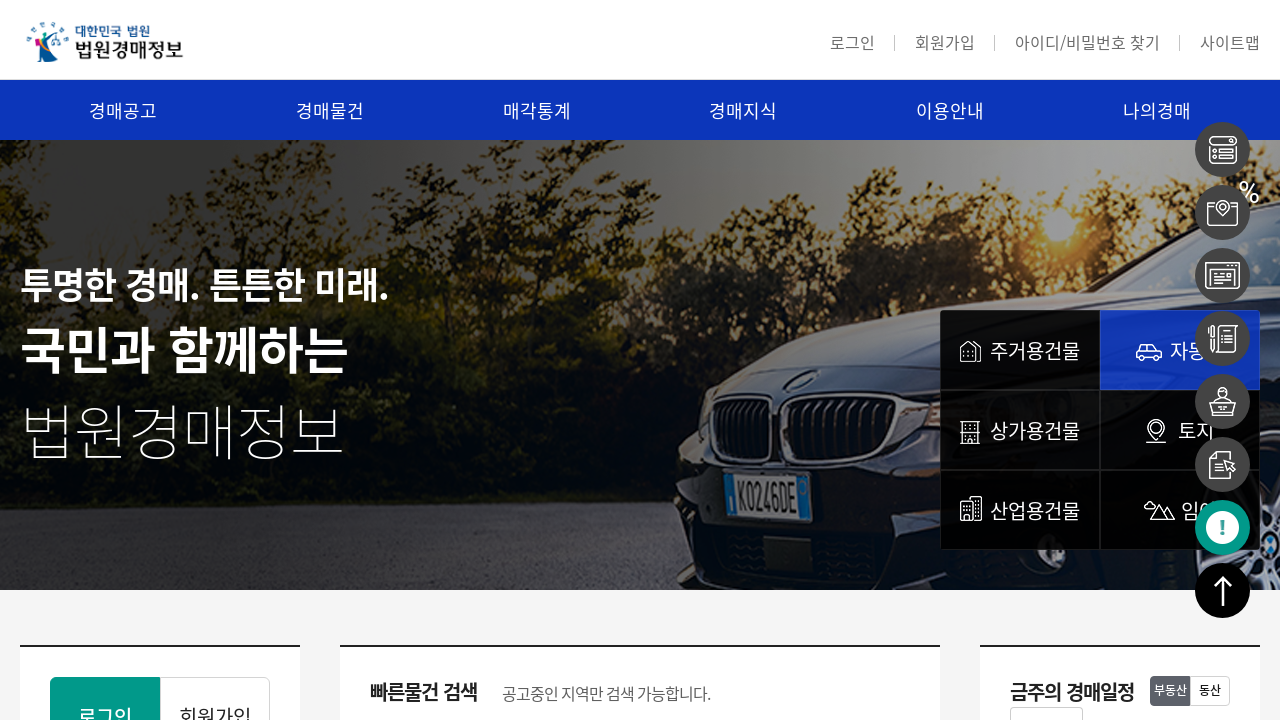